Tests navigation to the Web Tables page by clicking through Elements menu and verifies the resulting URL

Starting URL: https://demoqa.com

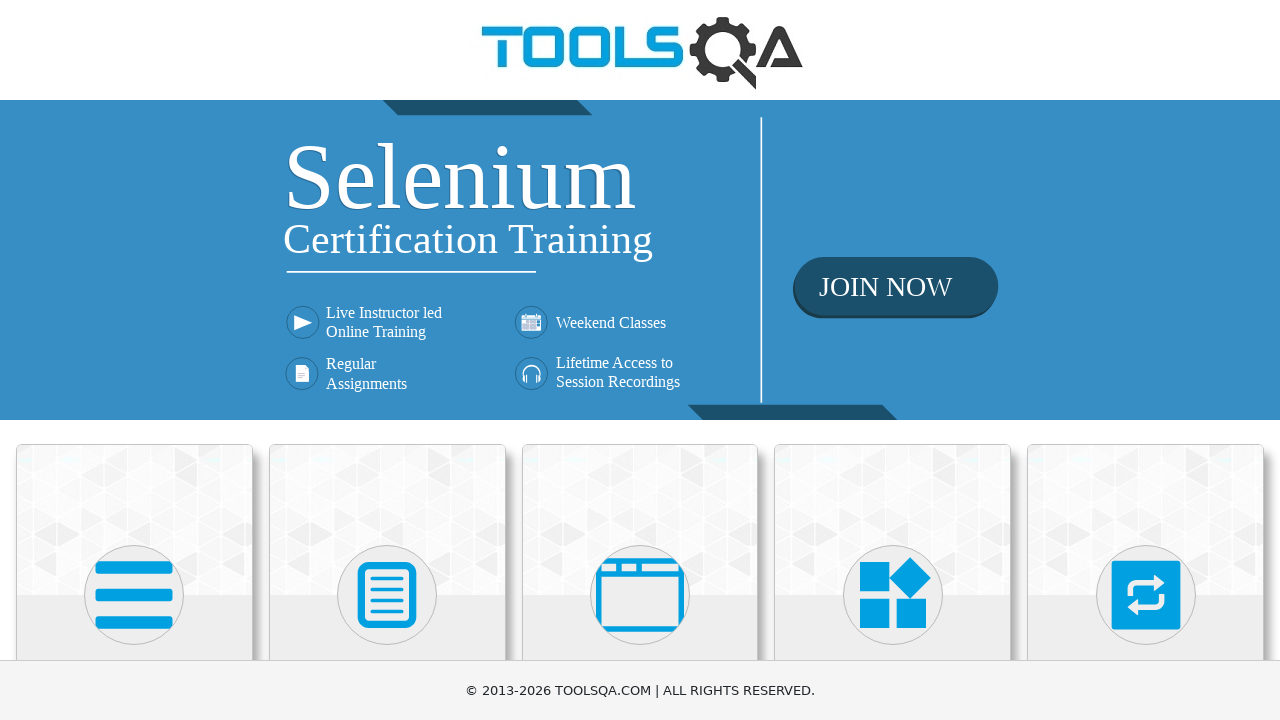

Clicked on Elements menu item at (134, 360) on text=Elements
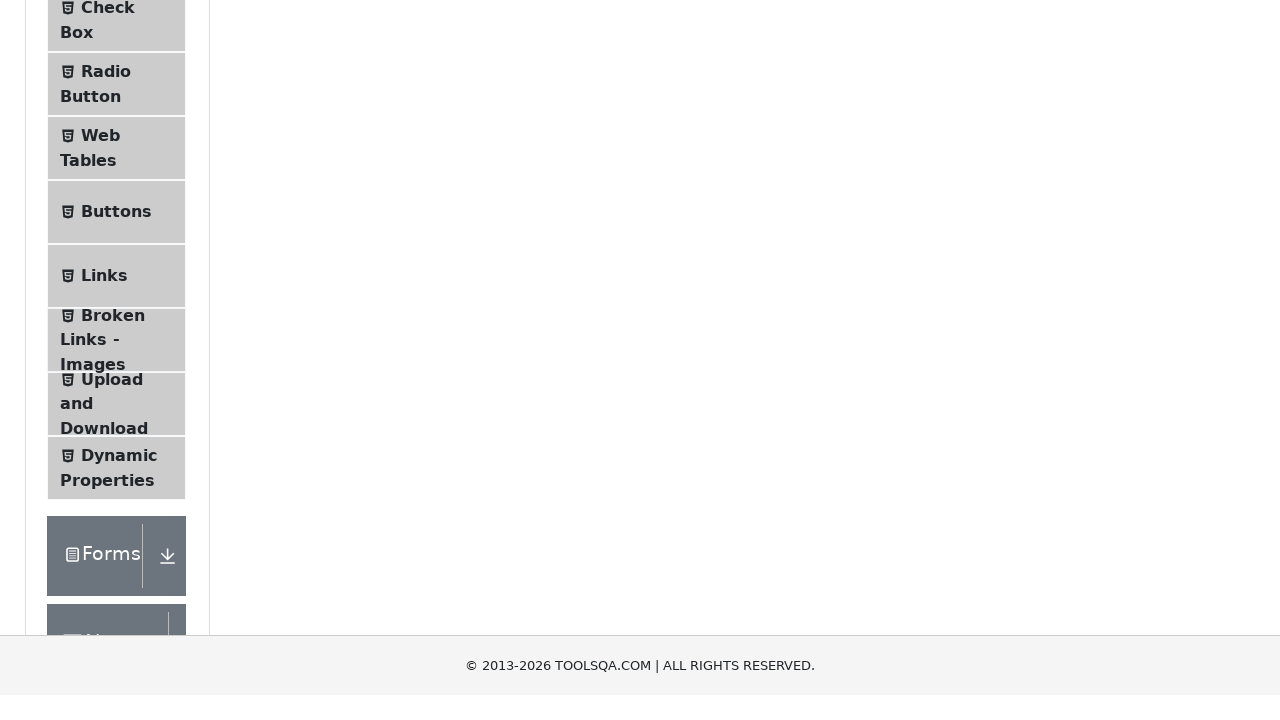

Clicked on Web Tables option at (100, 440) on text=Web Tables
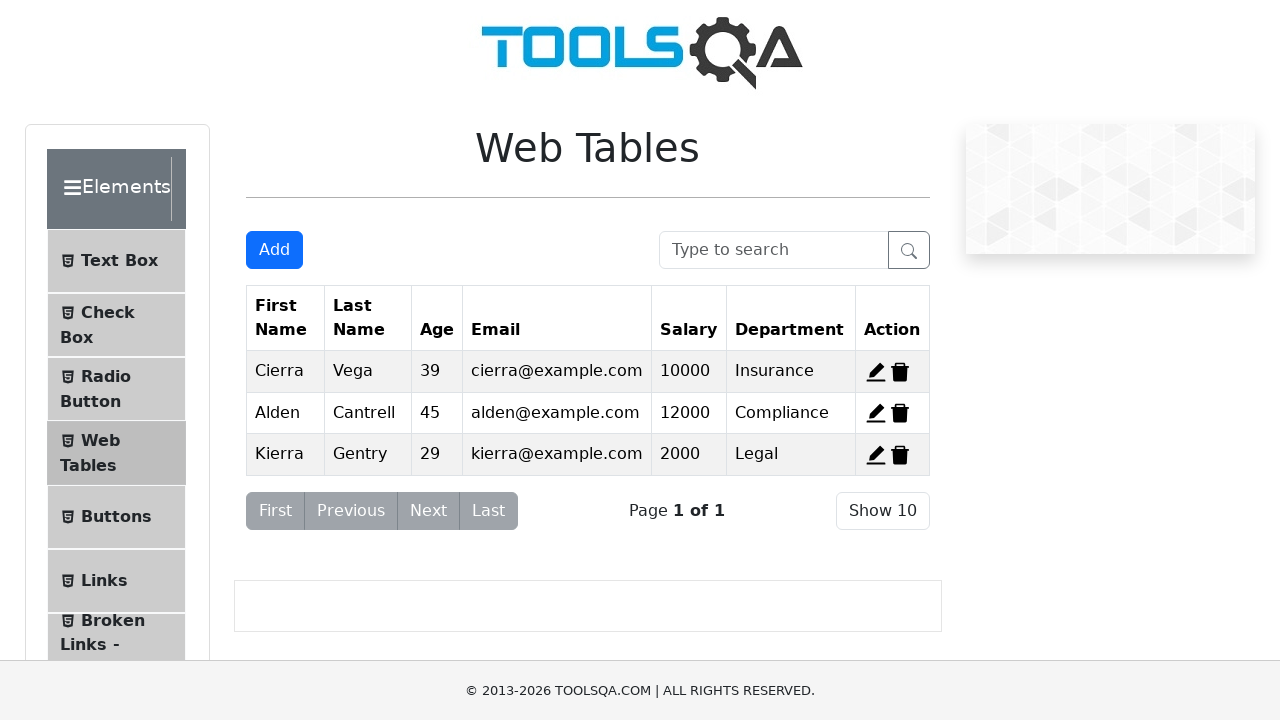

Web Tables page loaded and URL matched
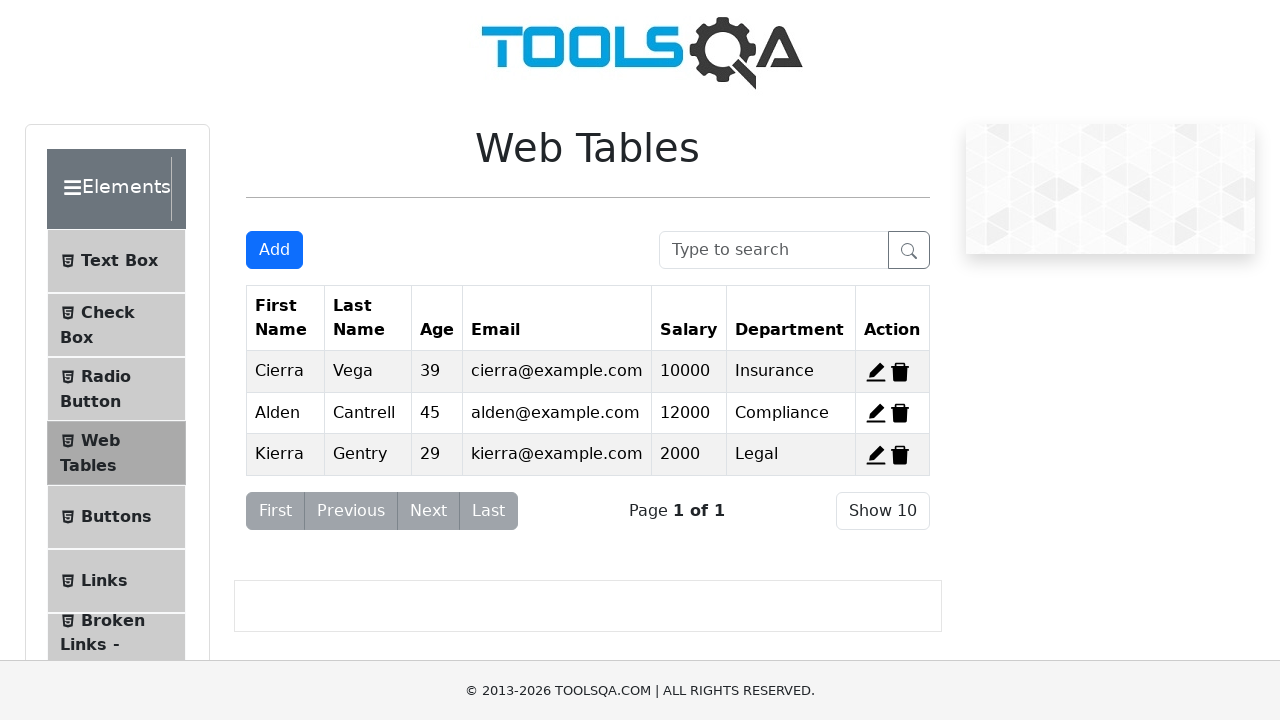

Verified current URL is https://demoqa.com/webtables
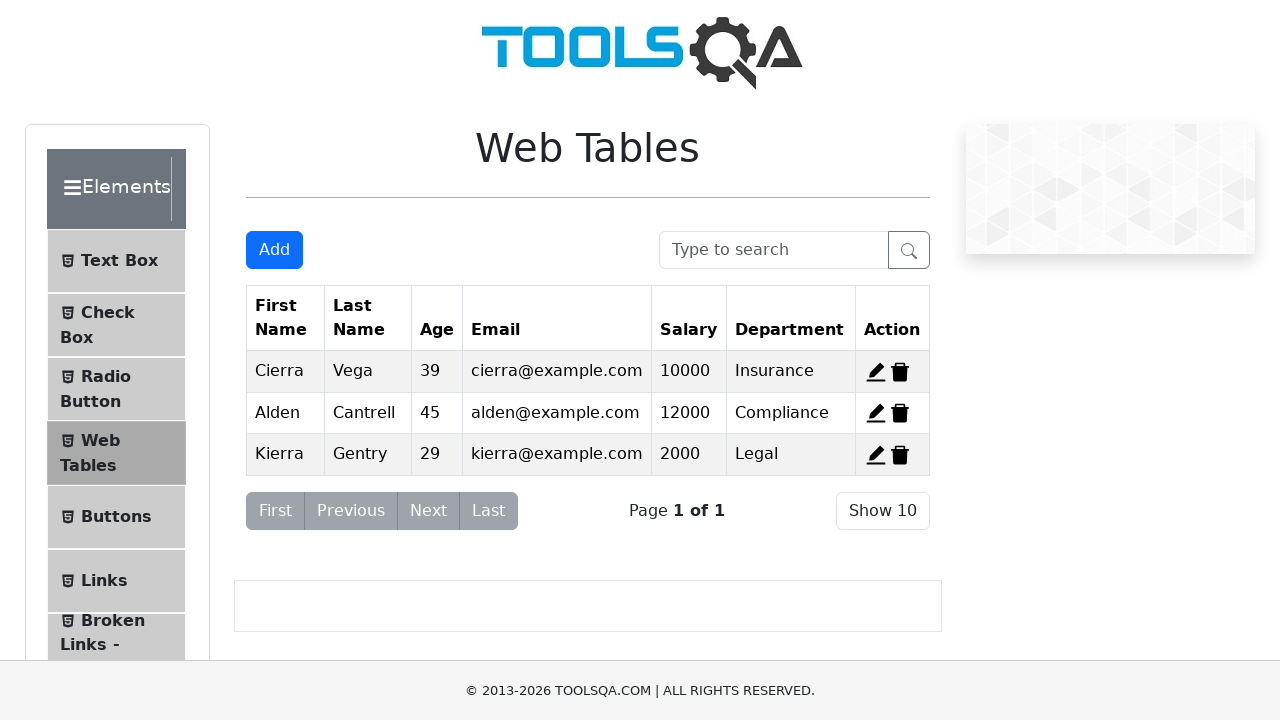

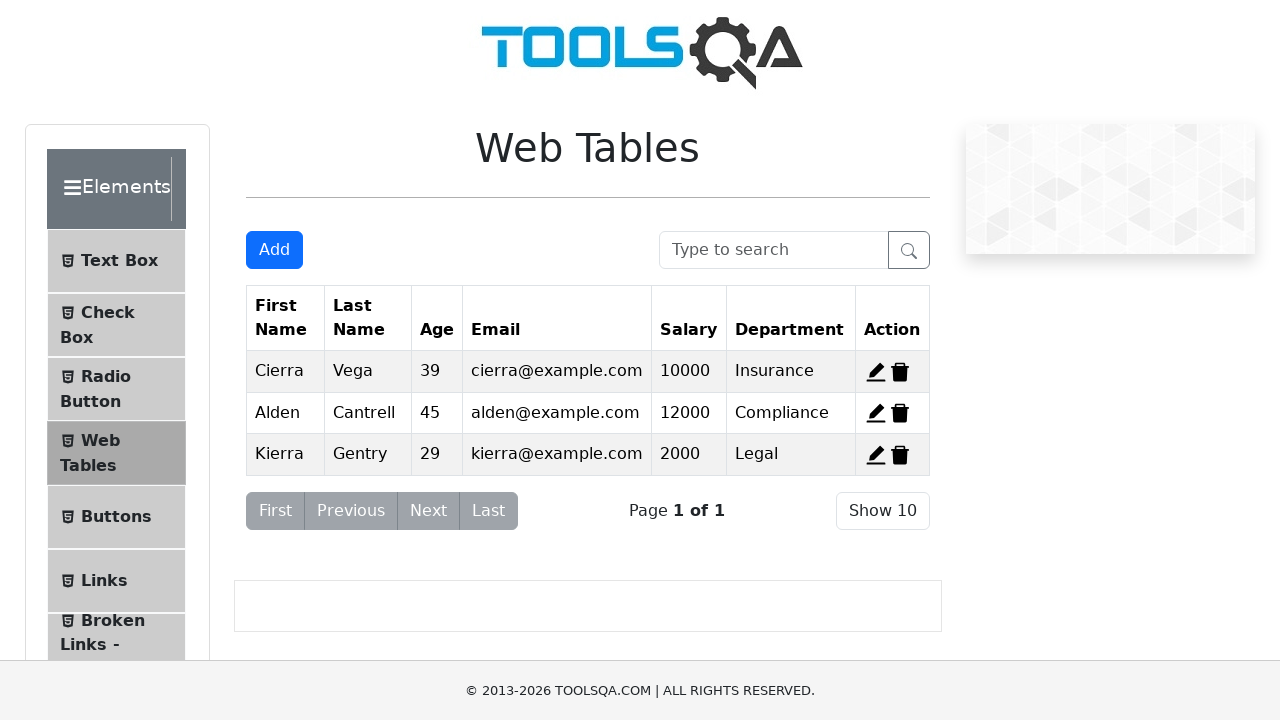